Tests monitor category navigation by clicking on the Monitors category and selecting the first monitor product

Starting URL: https://www.demoblaze.com/

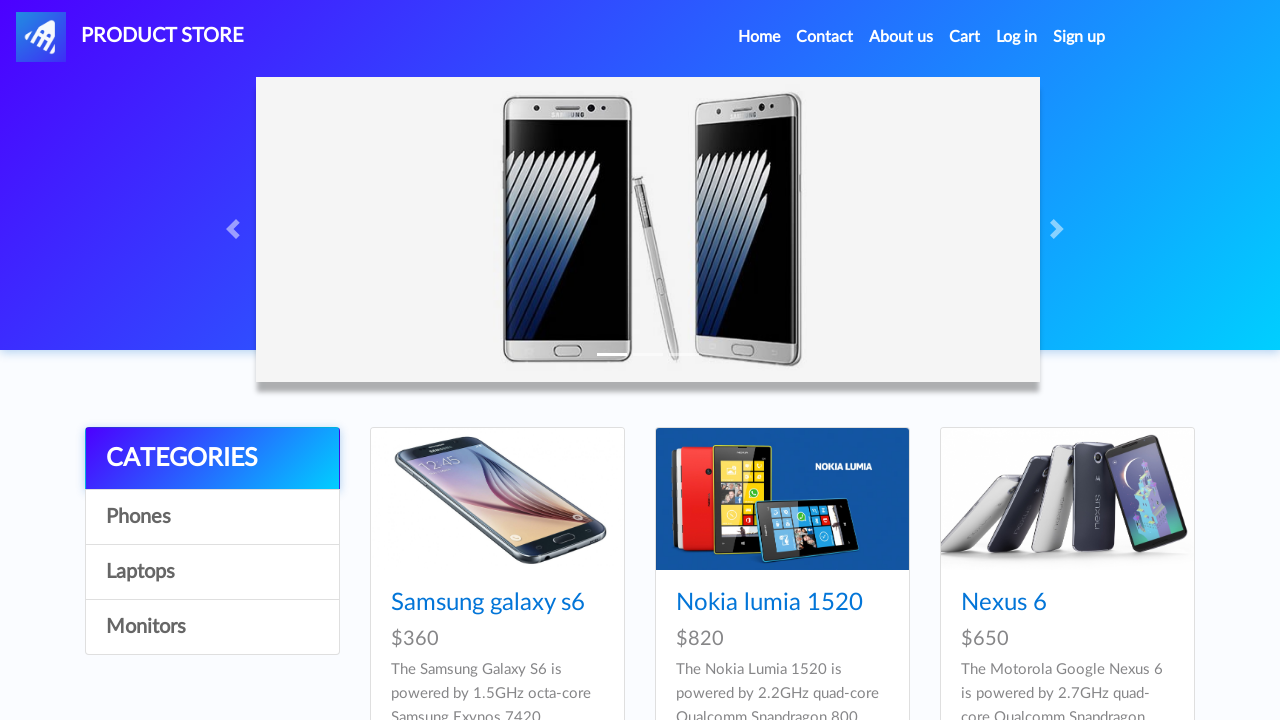

Clicked on categories section at (212, 459) on xpath=//*[@id='cat']
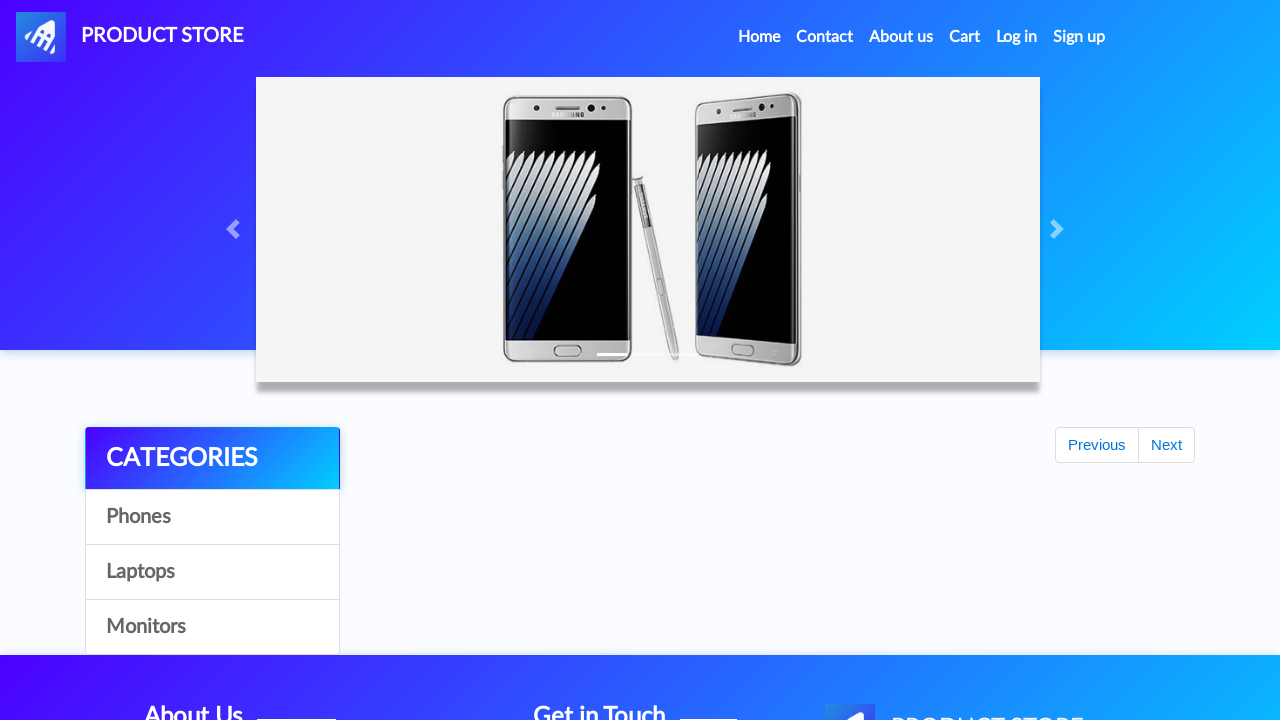

Clicked on Monitors category at (212, 627) on text=Monitors
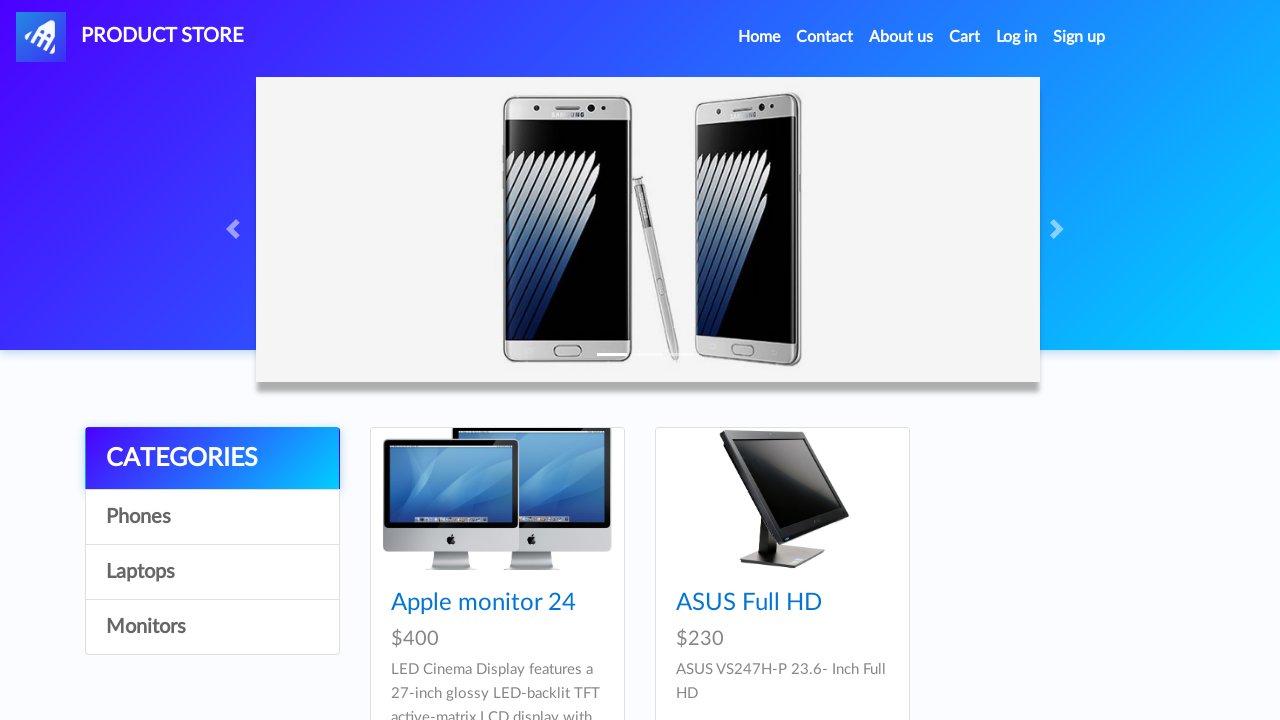

Clicked on the first monitor product image at (497, 499) on xpath=//*[@id='tbodyid']/div[1]/div/a/img
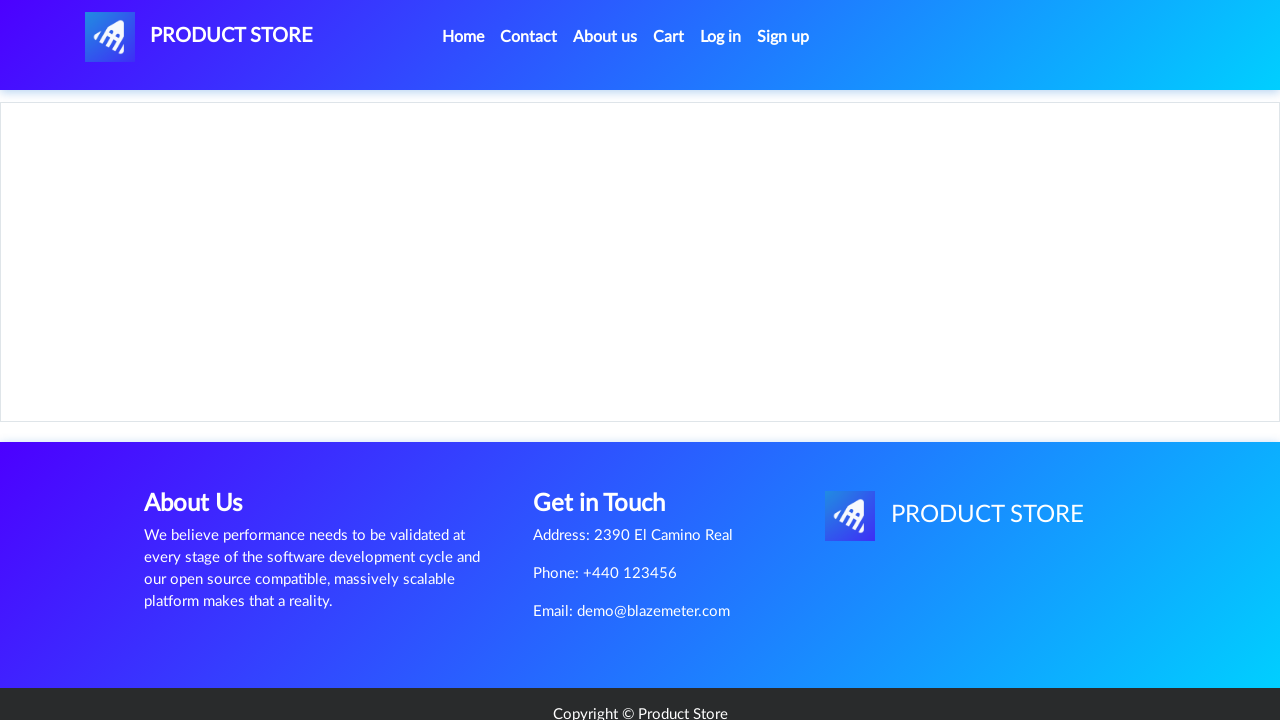

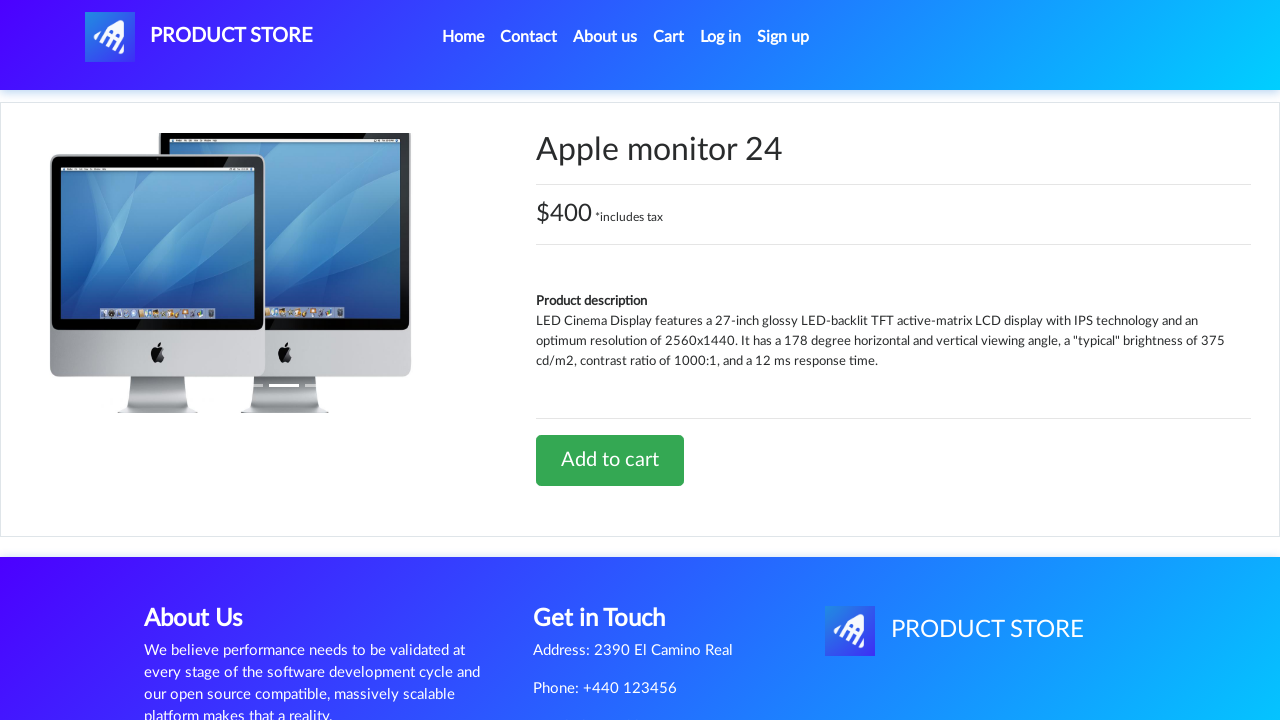